Tests adding a new todo item "Learn Javascript" to the todo list and verifies it appears in the list

Starting URL: https://lambdatest.github.io/sample-todo-app/

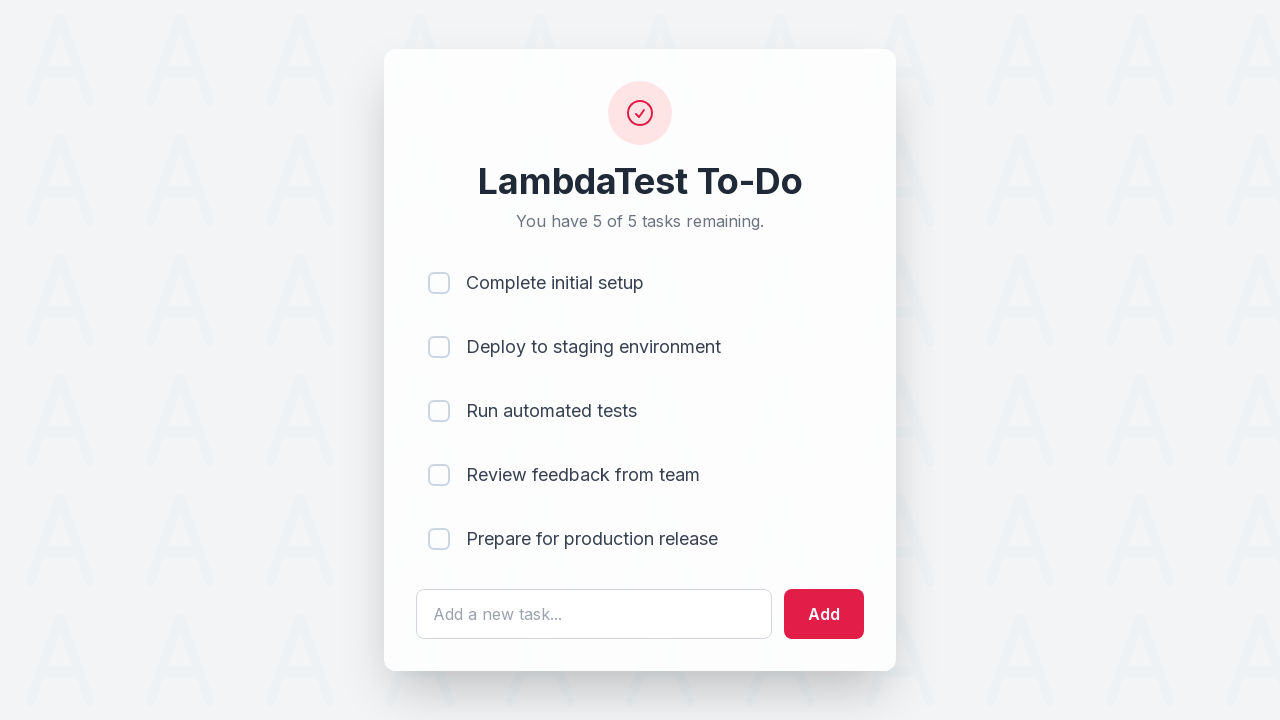

Filled todo input field with 'Learn Javascript' on #sampletodotext
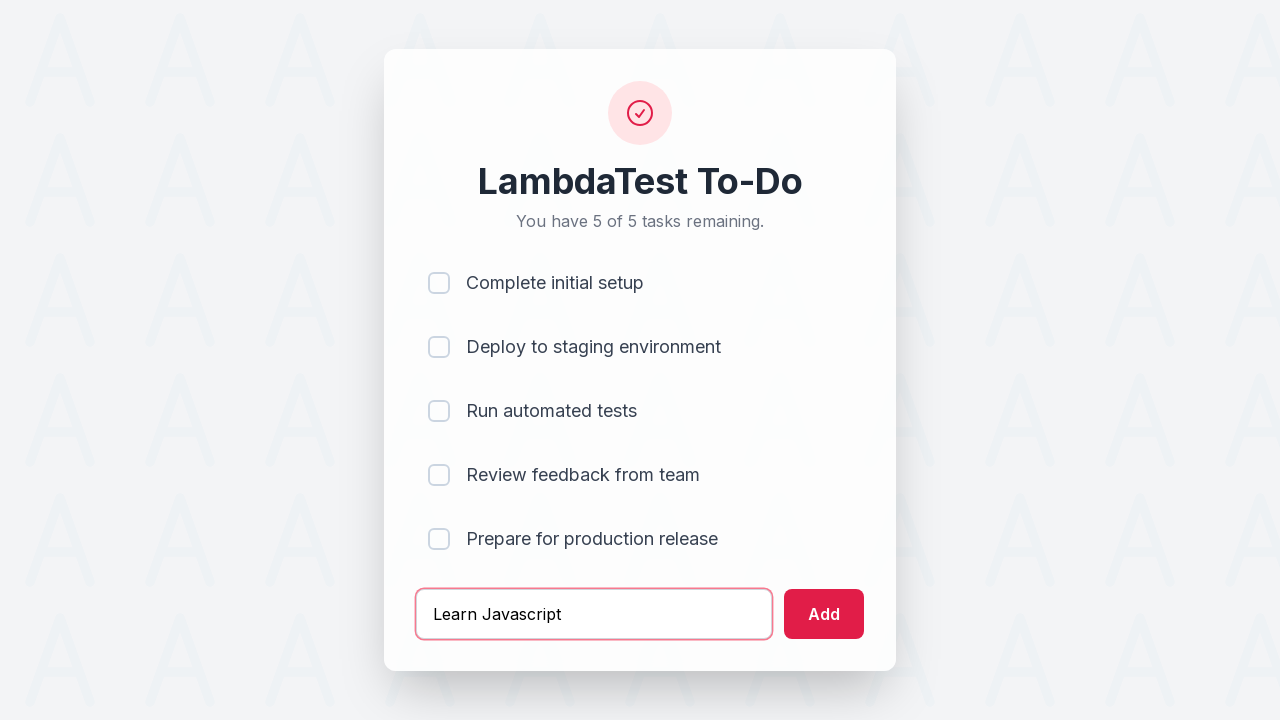

Pressed Enter to add the todo item to the list on #sampletodotext
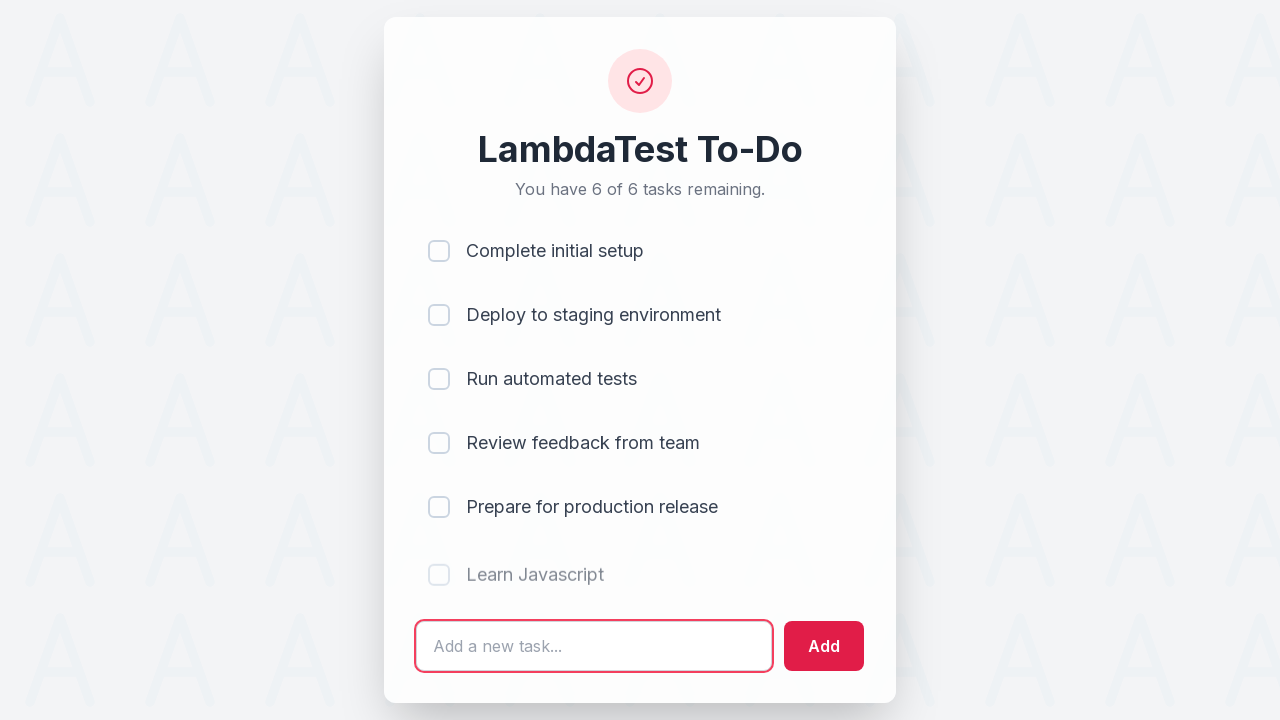

New todo item 'Learn Javascript' successfully added and visible in the list
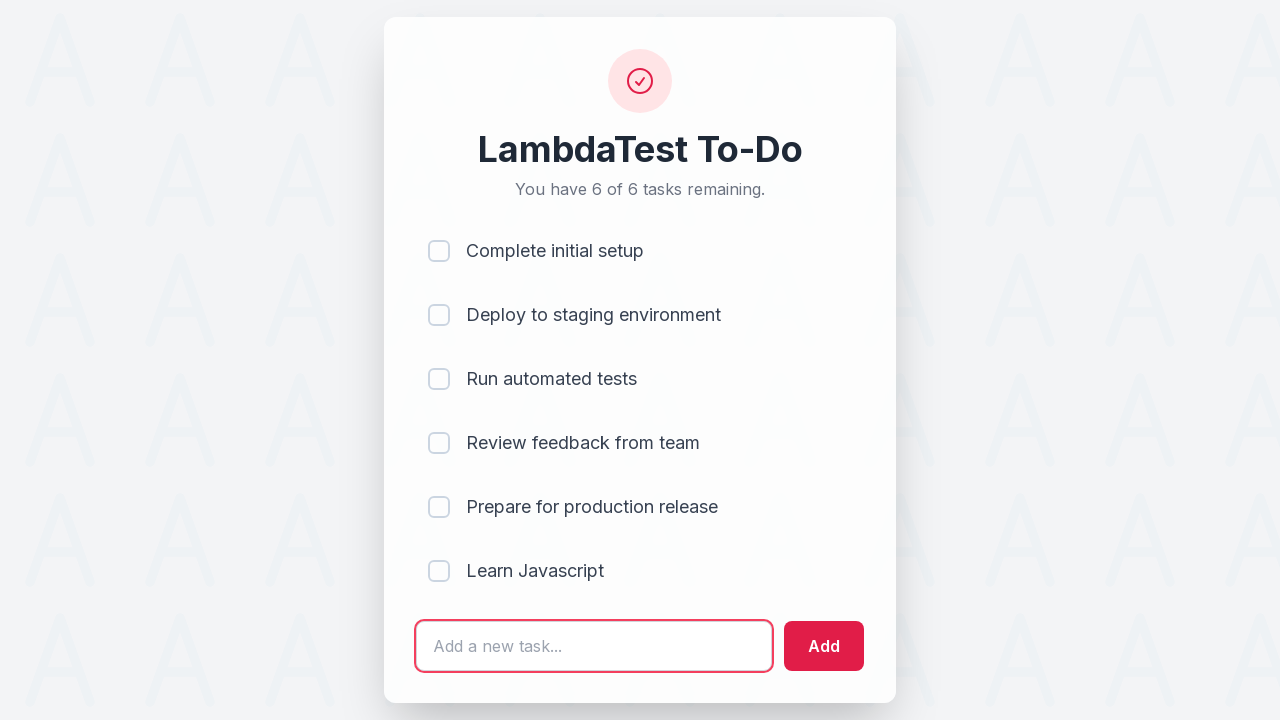

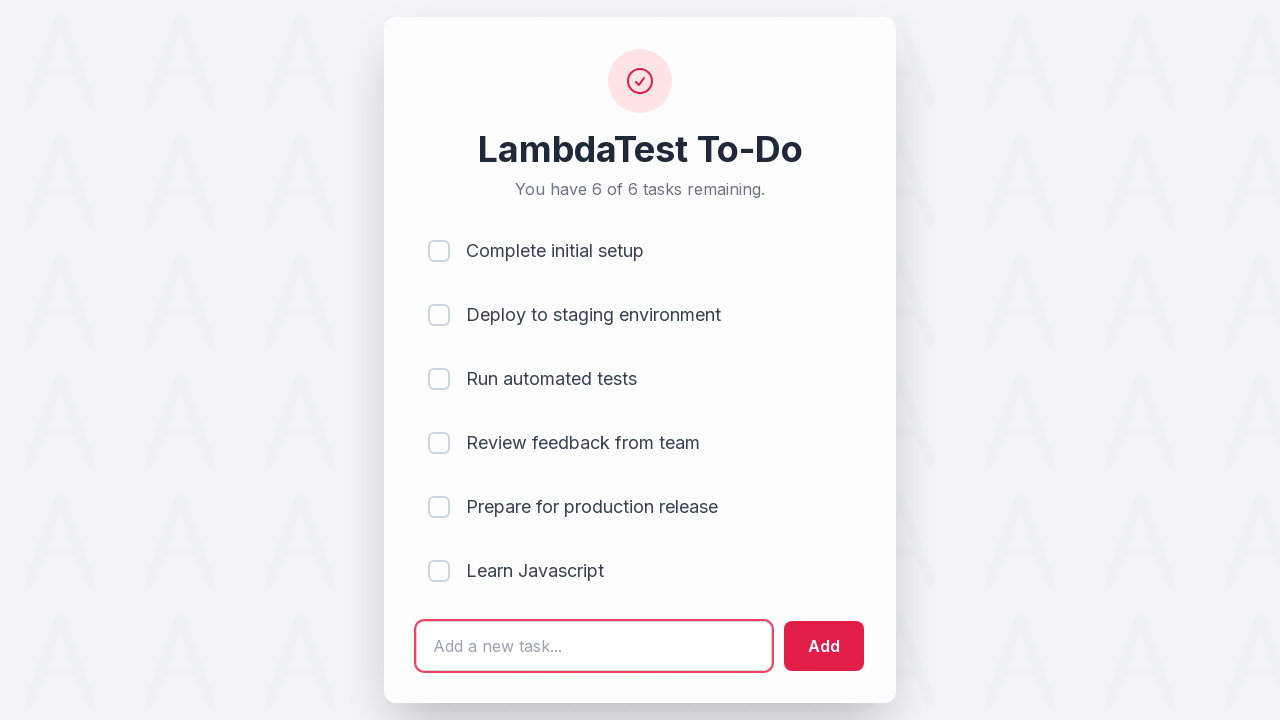